Tests marking individual items as complete by checking their checkboxes

Starting URL: https://demo.playwright.dev/todomvc

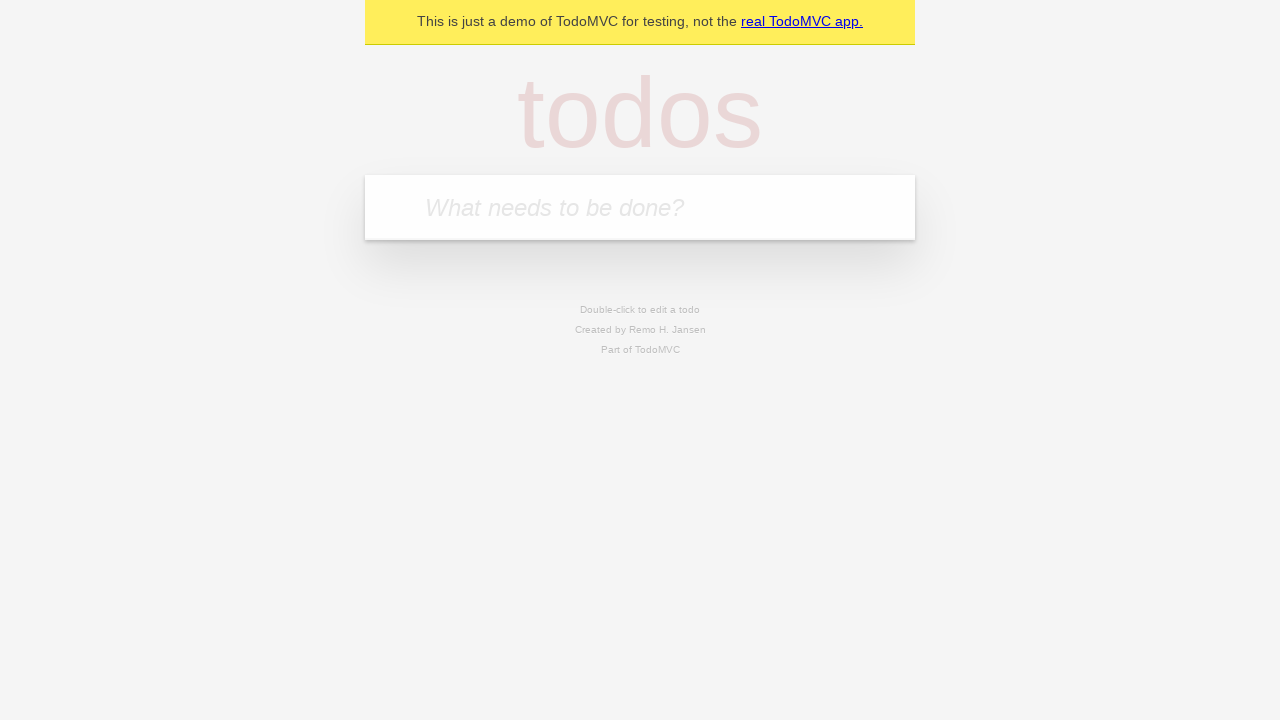

Located todo input field
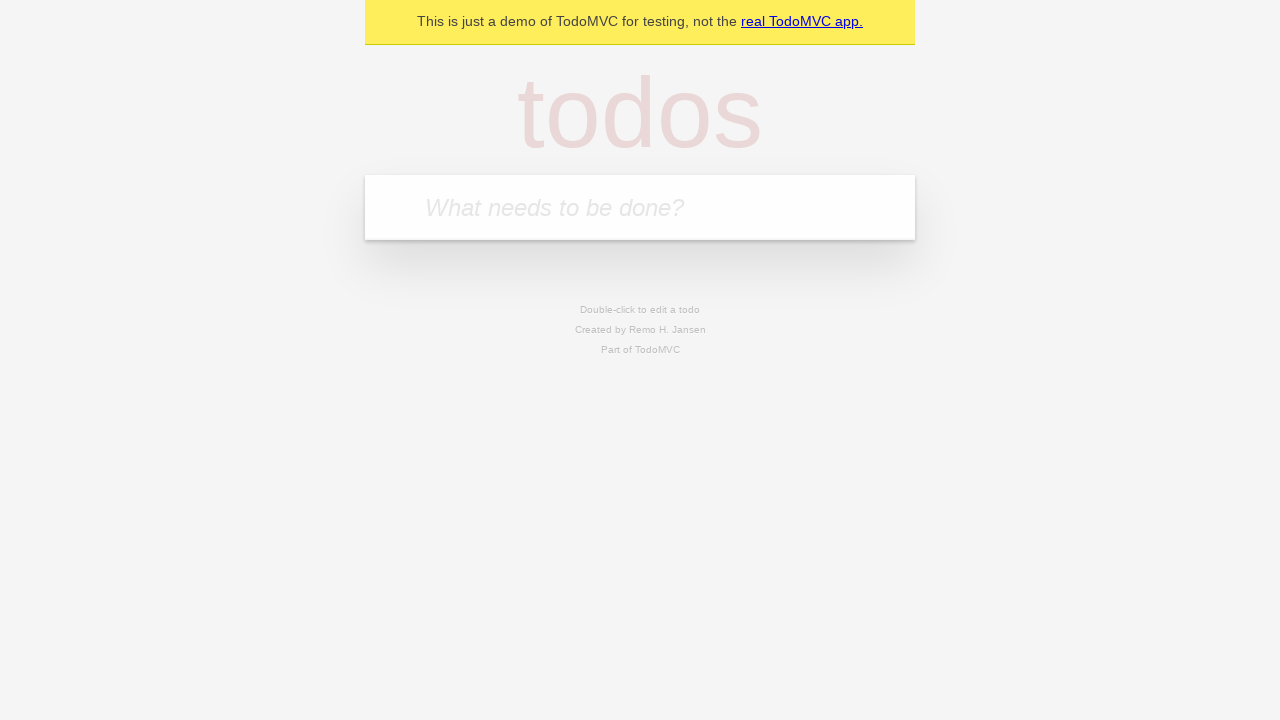

Filled todo input with 'buy some cheese' on internal:attr=[placeholder="What needs to be done?"i]
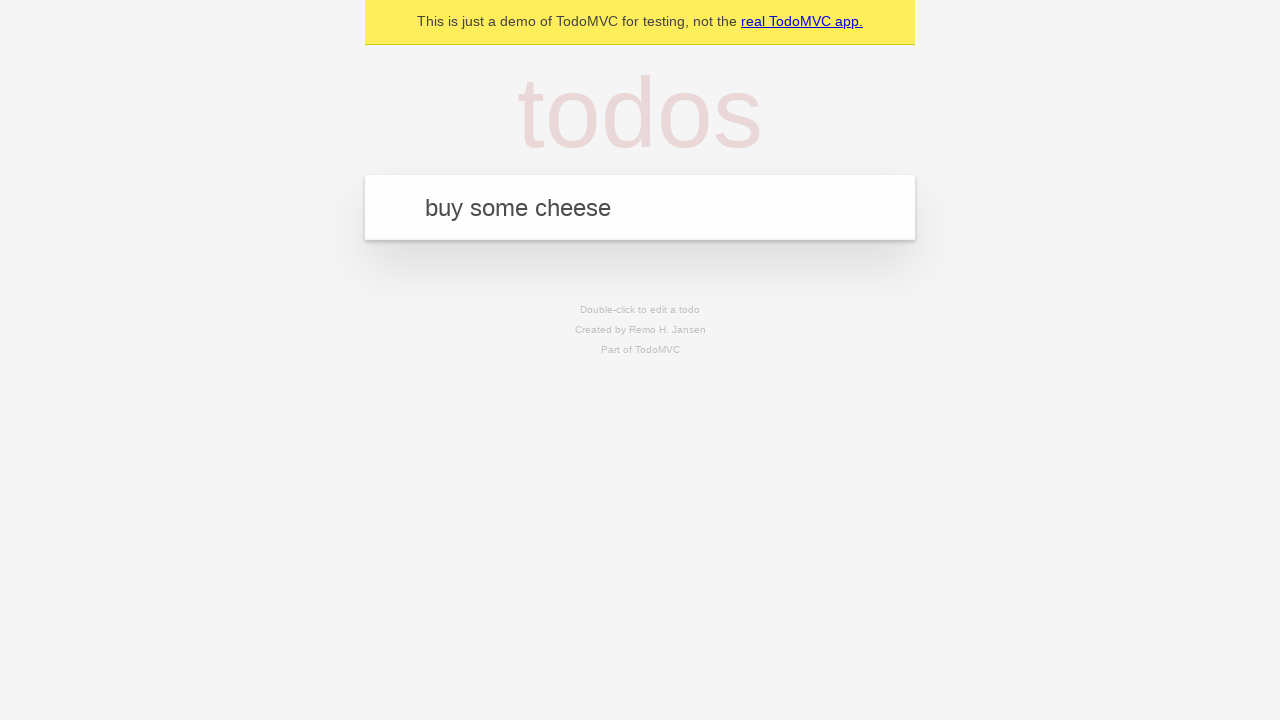

Pressed Enter to create todo item 'buy some cheese' on internal:attr=[placeholder="What needs to be done?"i]
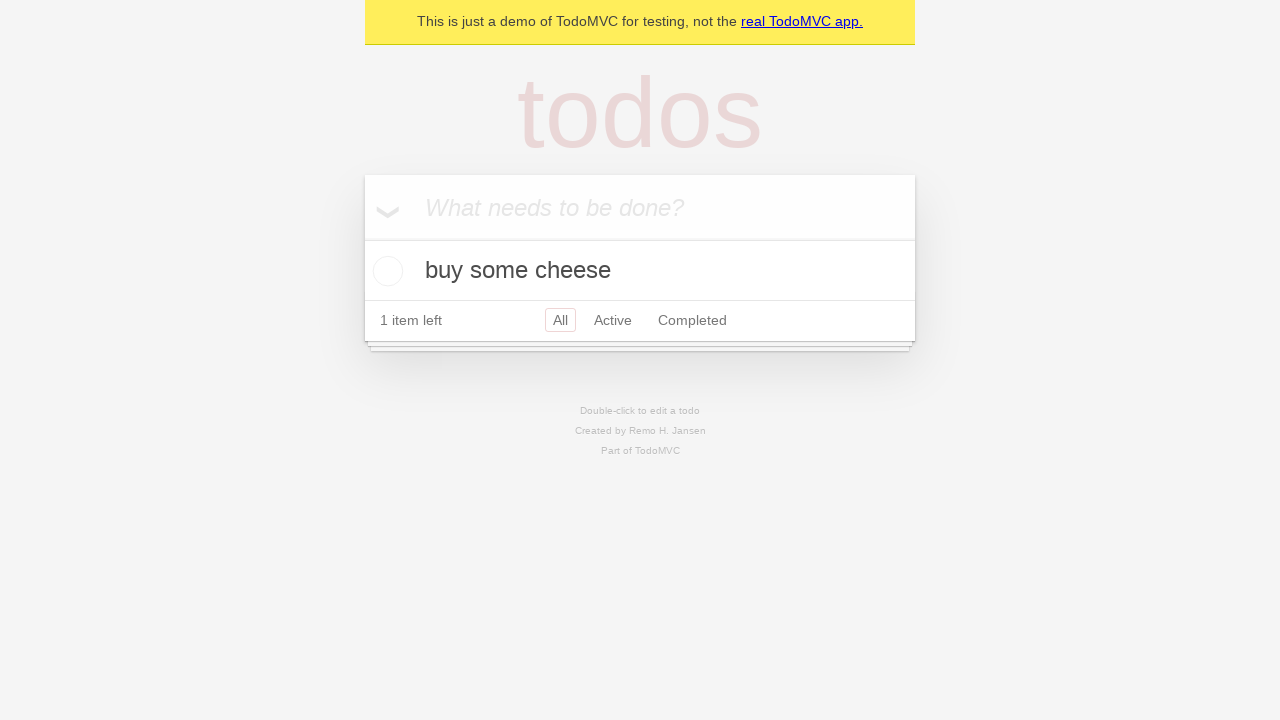

Filled todo input with 'feed the cat' on internal:attr=[placeholder="What needs to be done?"i]
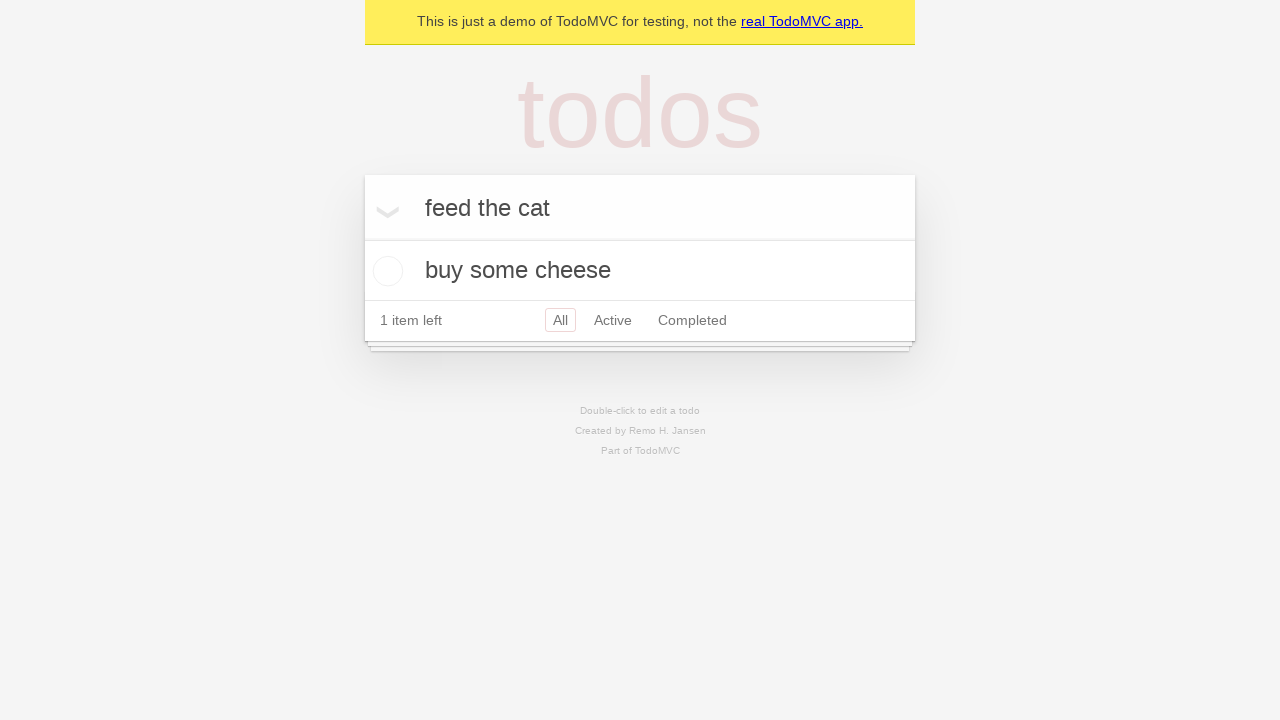

Pressed Enter to create todo item 'feed the cat' on internal:attr=[placeholder="What needs to be done?"i]
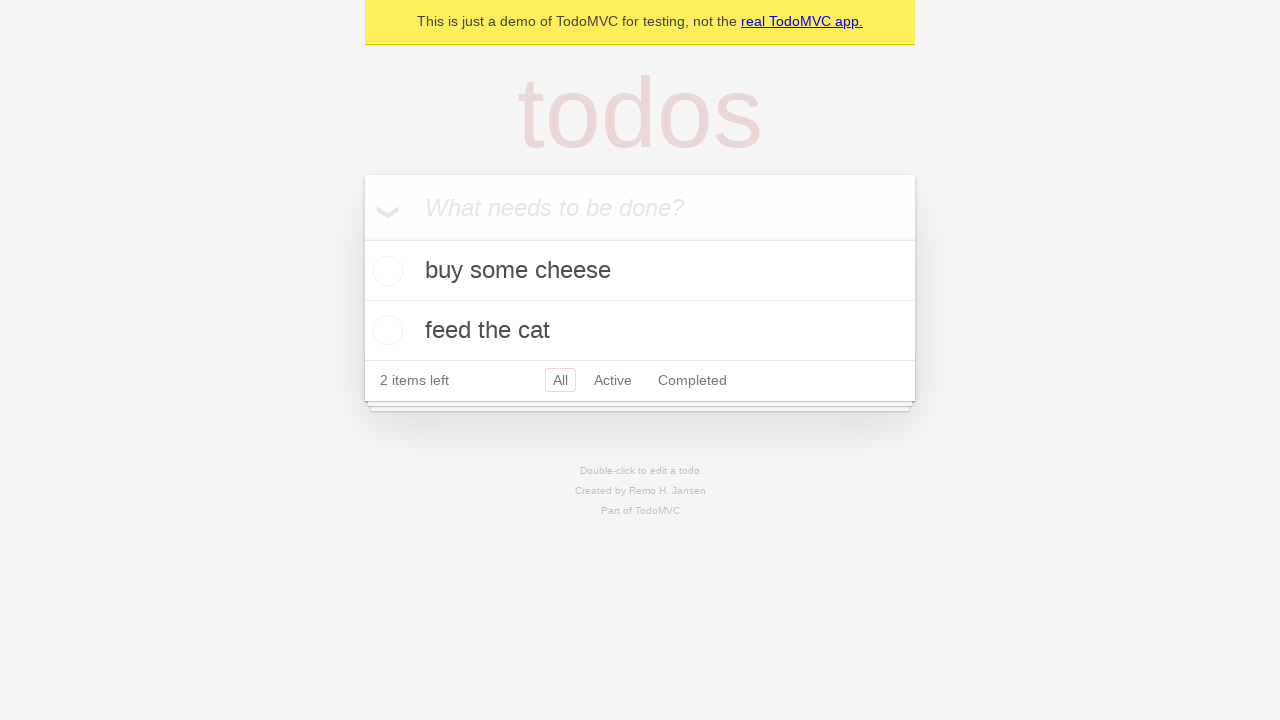

Located first todo item
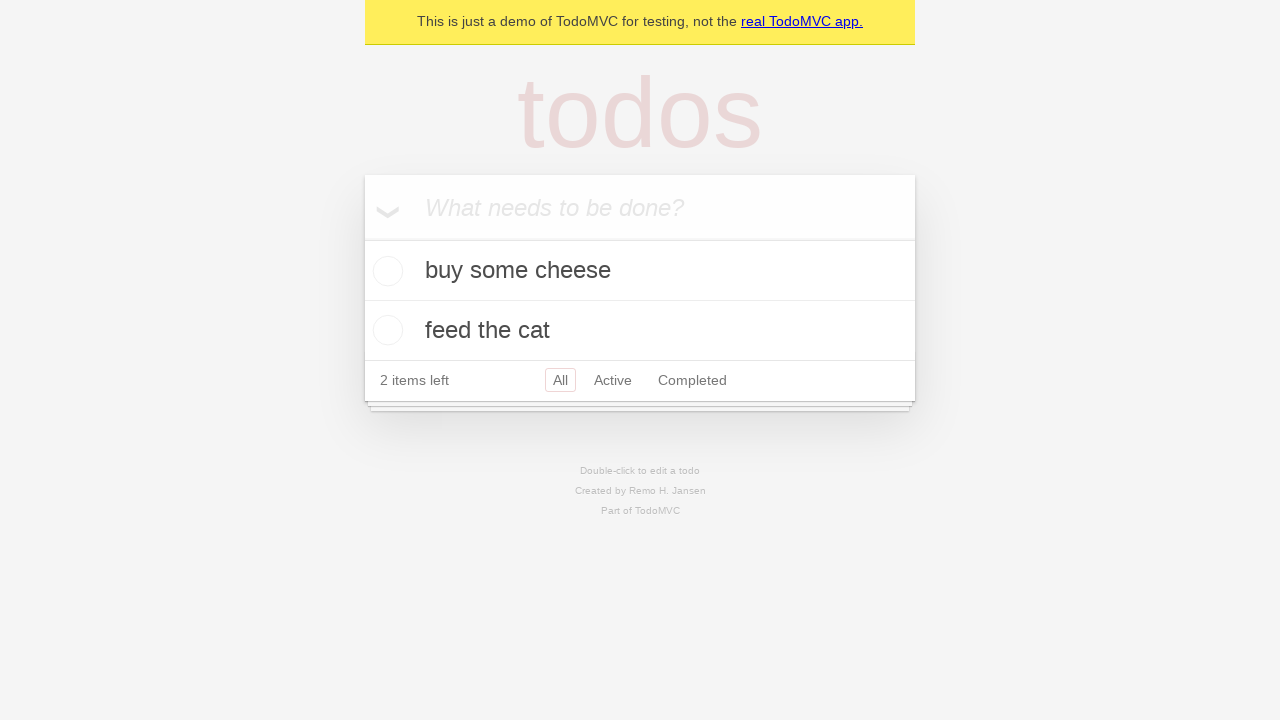

Marked first todo item as complete at (385, 271) on internal:testid=[data-testid="todo-item"s] >> nth=0 >> internal:role=checkbox
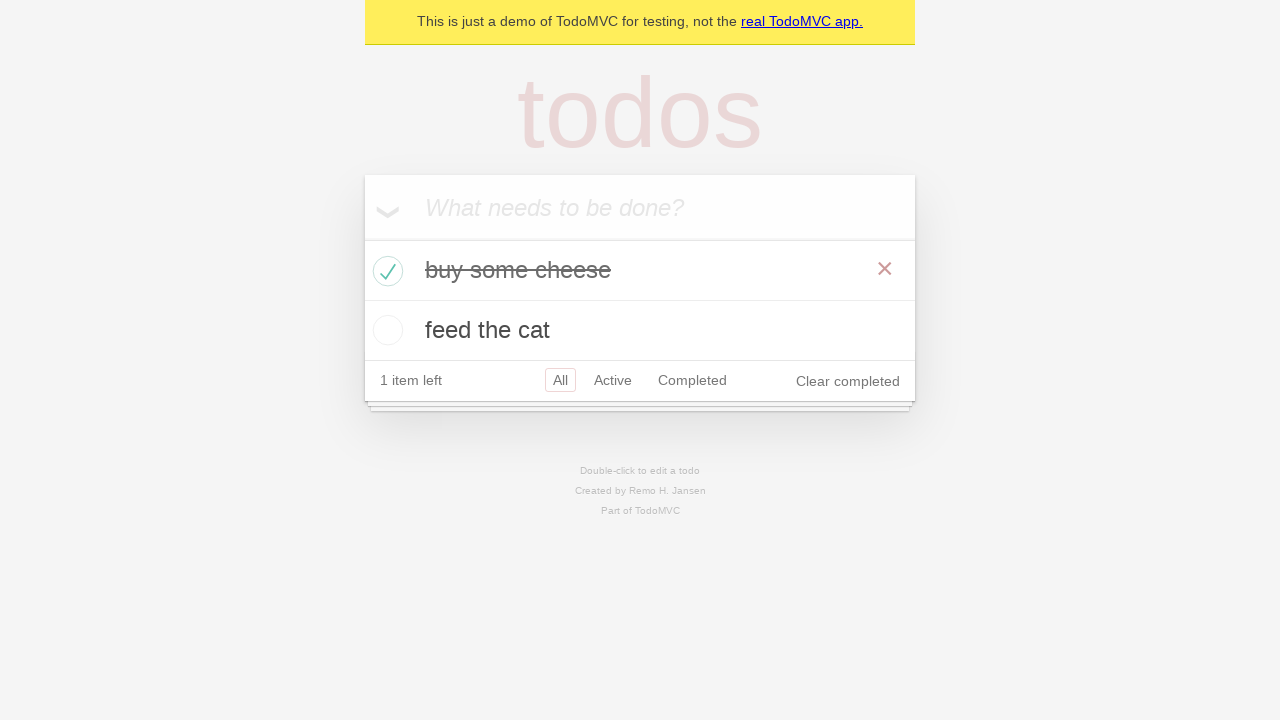

Located second todo item
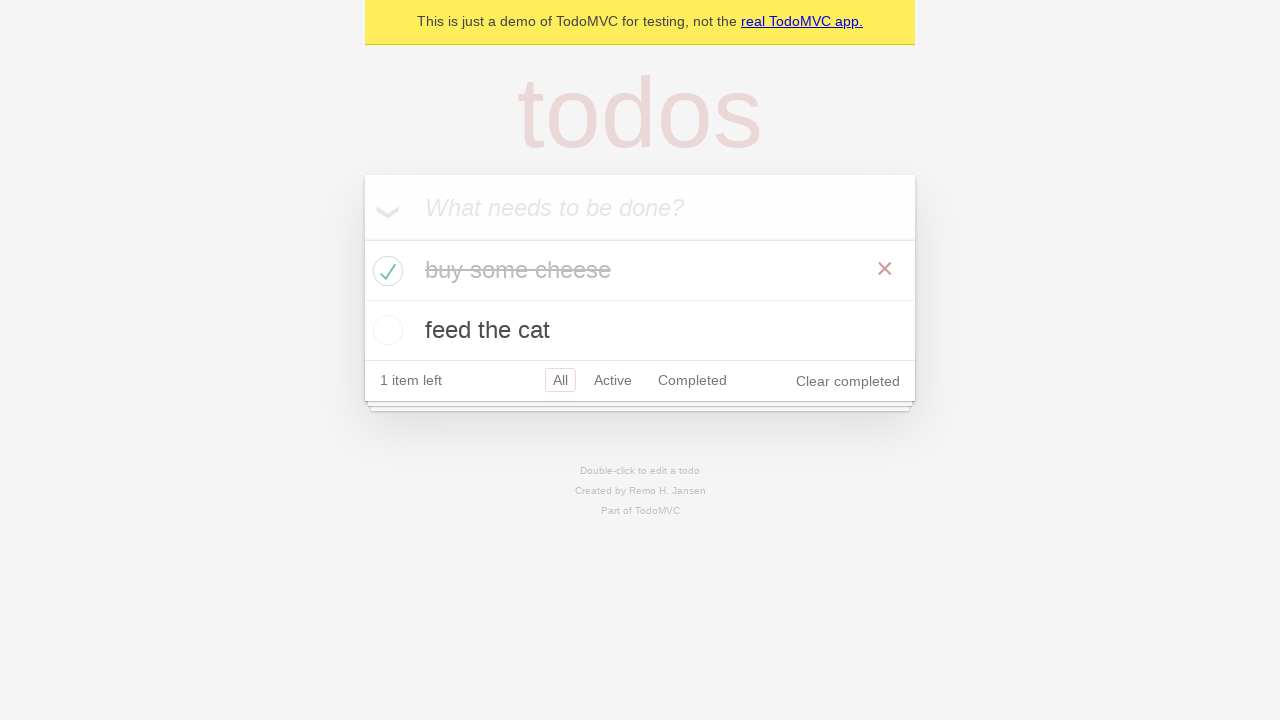

Marked second todo item as complete at (385, 330) on internal:testid=[data-testid="todo-item"s] >> nth=1 >> internal:role=checkbox
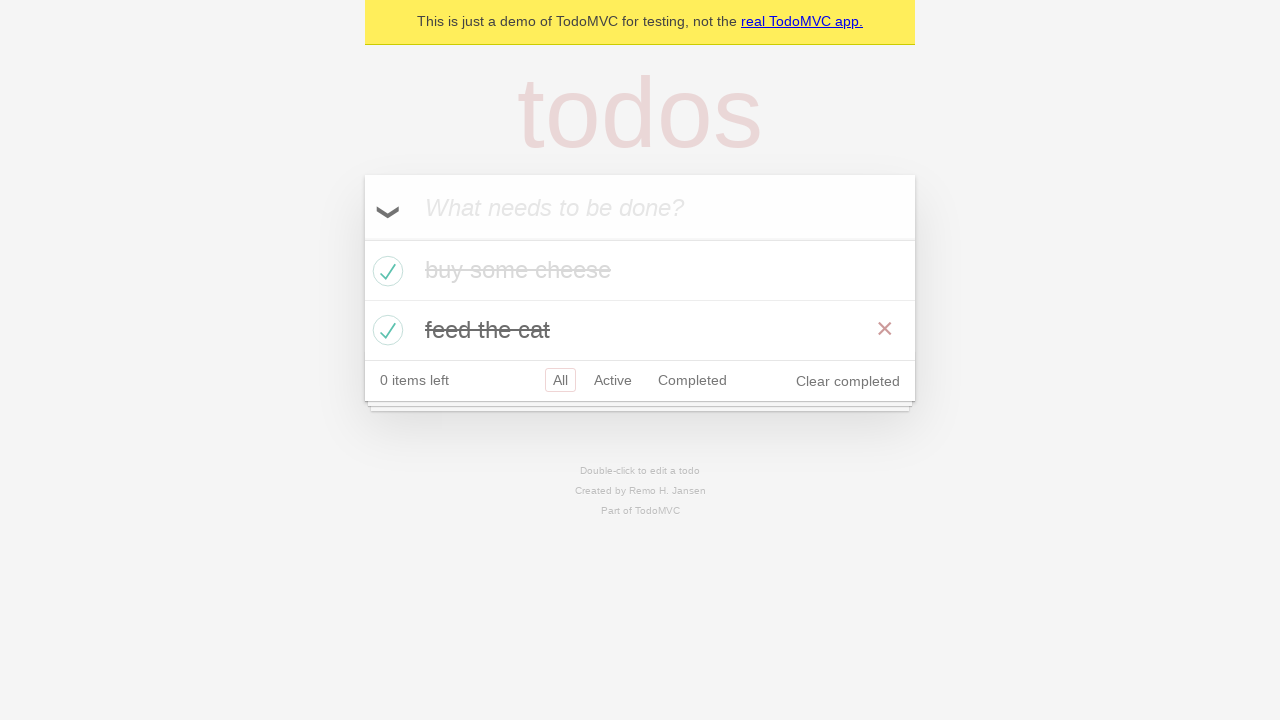

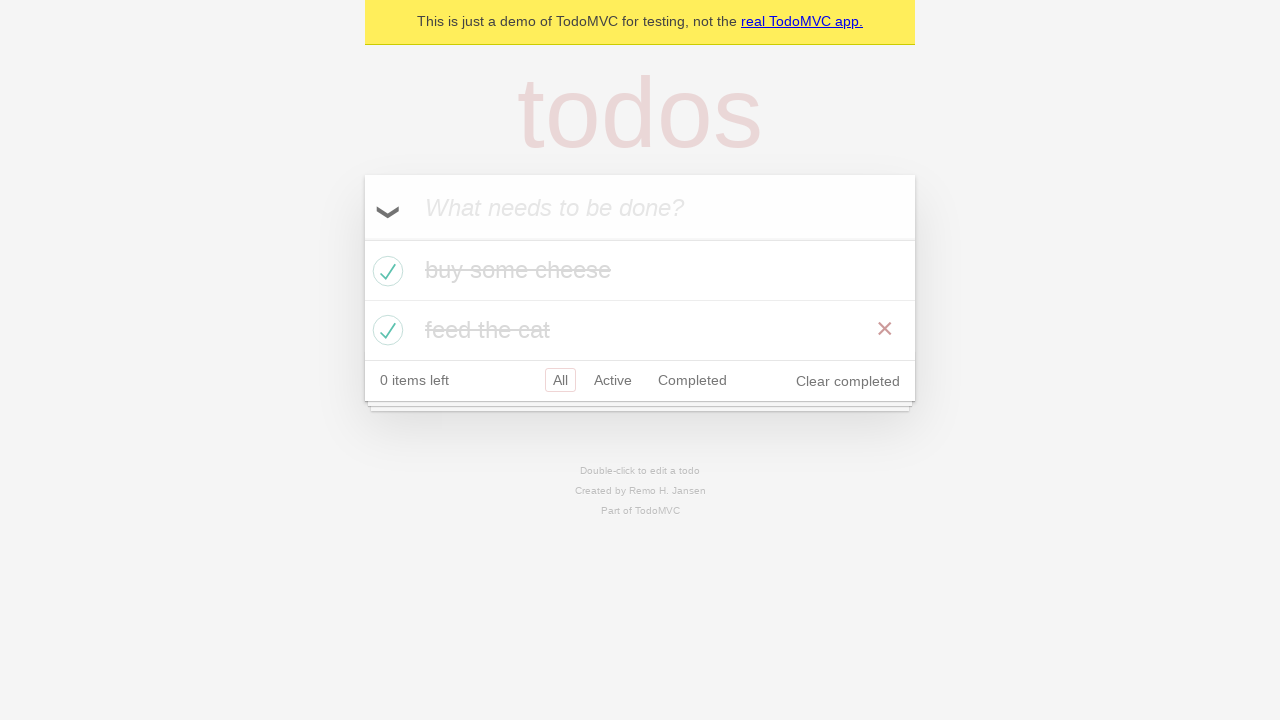